Tests the Experience page section by clicking on navigation elements and verifying the Experience heading

Starting URL: https://ateto1204.github.io/

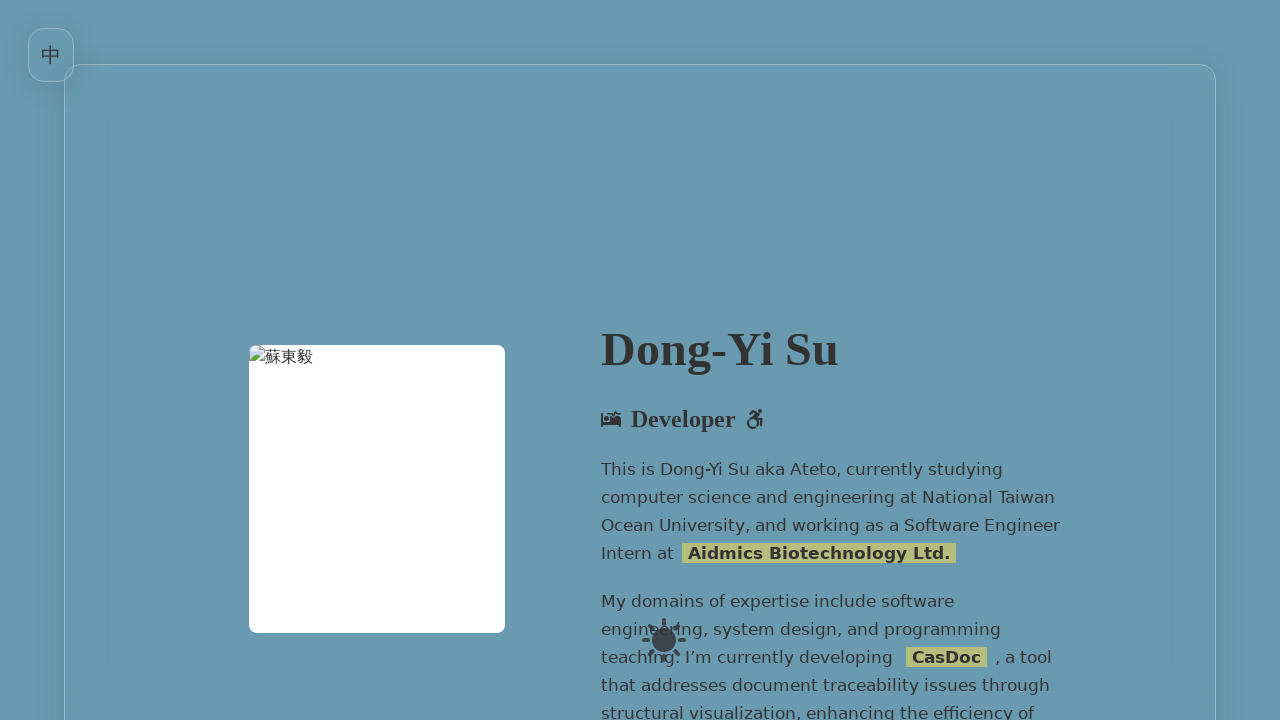

Clicked on experience section navigation element at (506, 361) on section >> internal:has-text="Experience Jul2024 -"i >> path >> nth=0
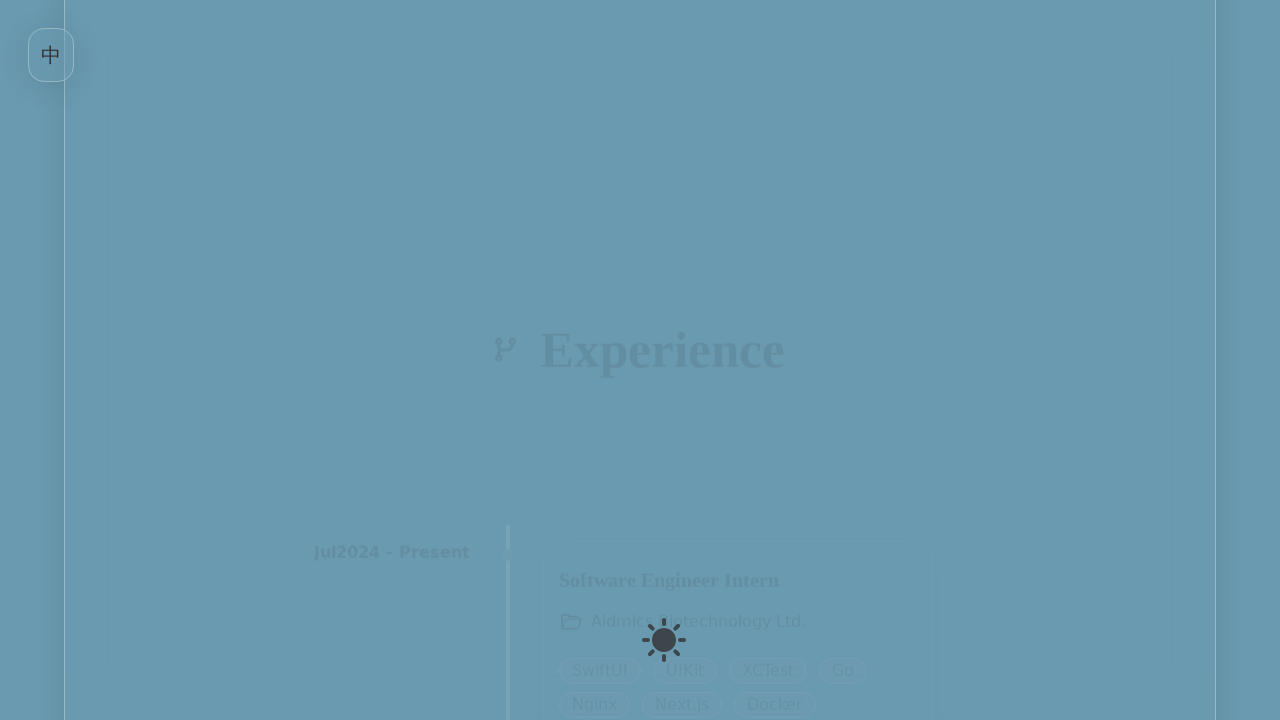

Clicked on Experience heading at (650, 694) on internal:role=heading[name="Experience"i]
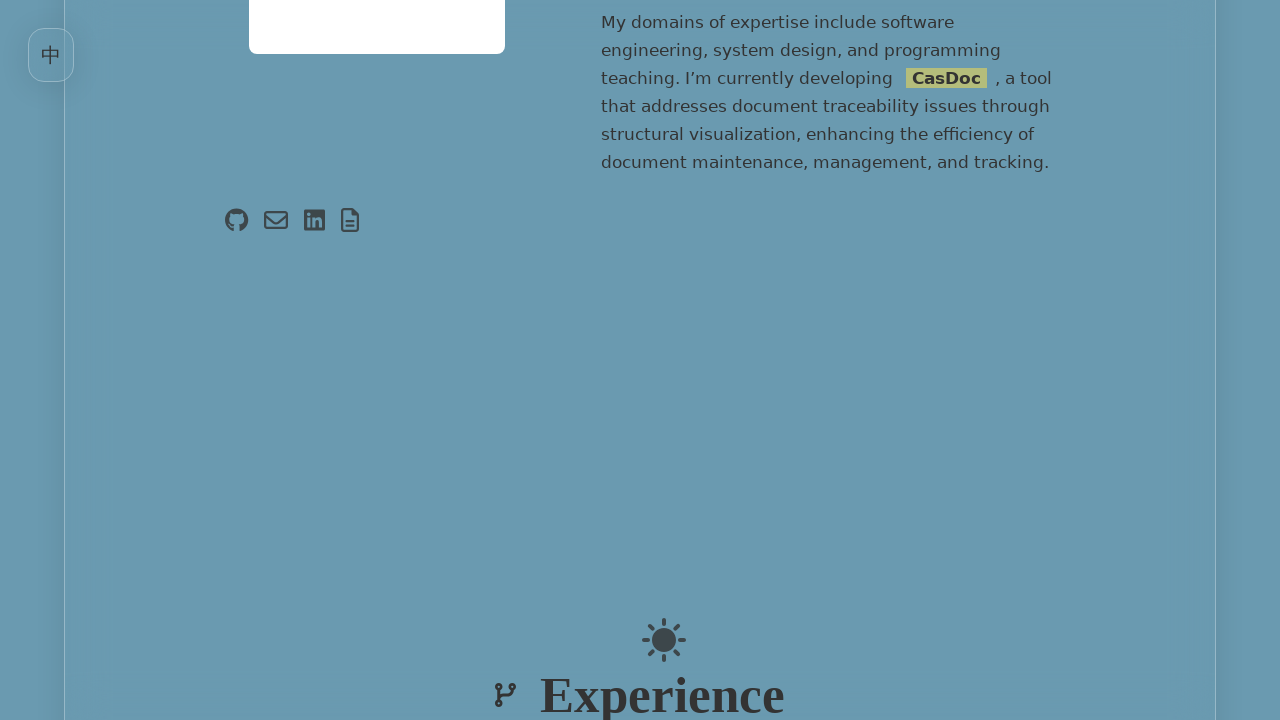

Clicked first icon button for navigation at (664, 640) on .w-9 > path:nth-child(2)
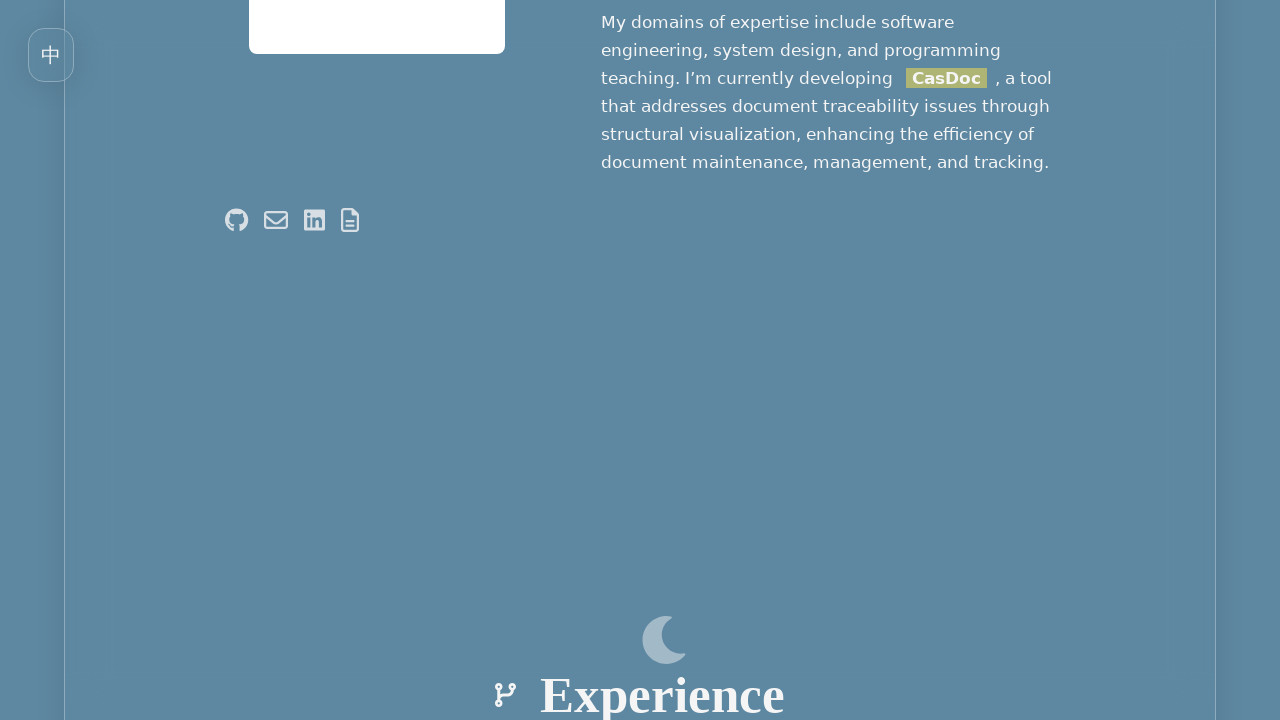

Clicked second icon button for navigation at (664, 640) on .w-9 > path
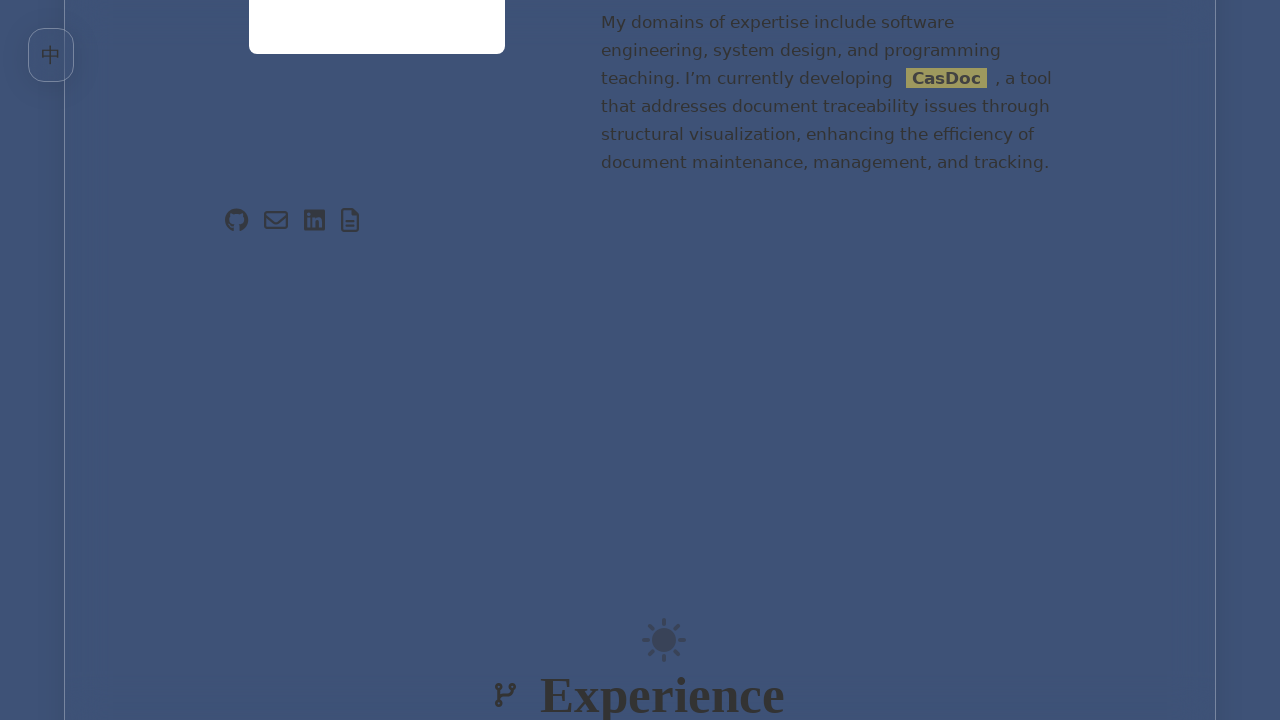

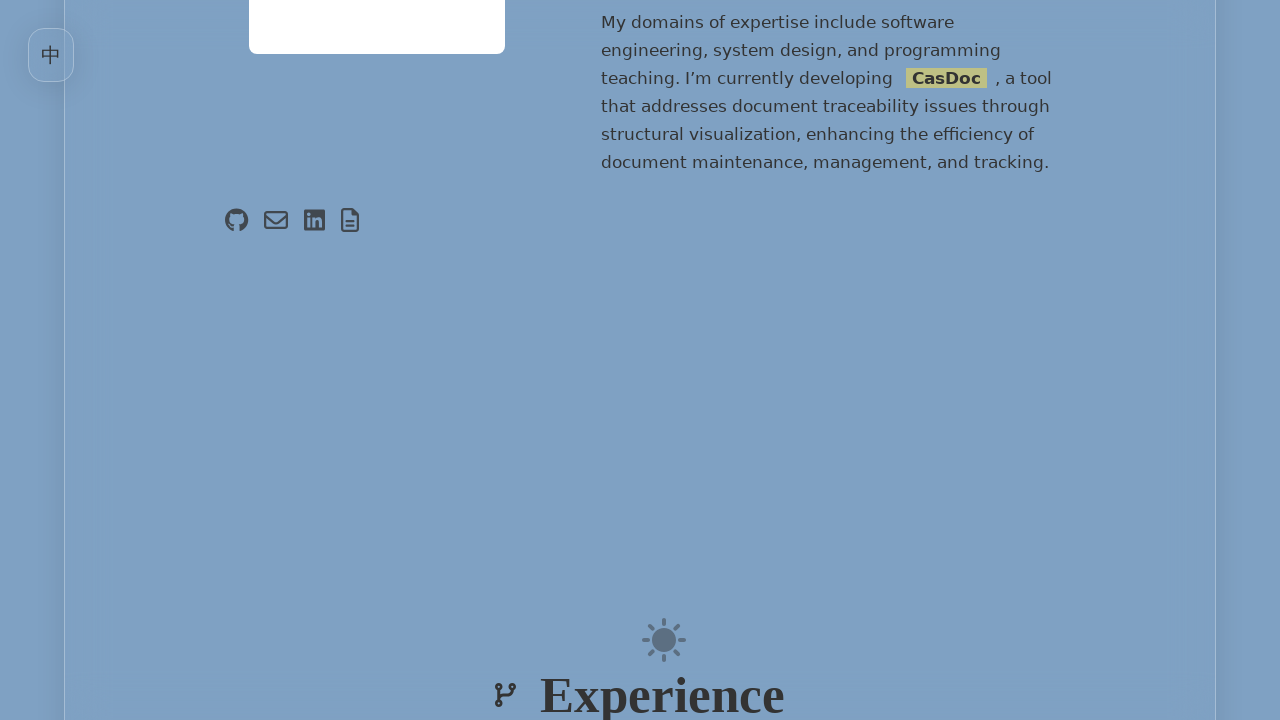